Tests the search functionality on dawan.fr by entering a keyword and clicking the search button

Starting URL: https://dawan.fr

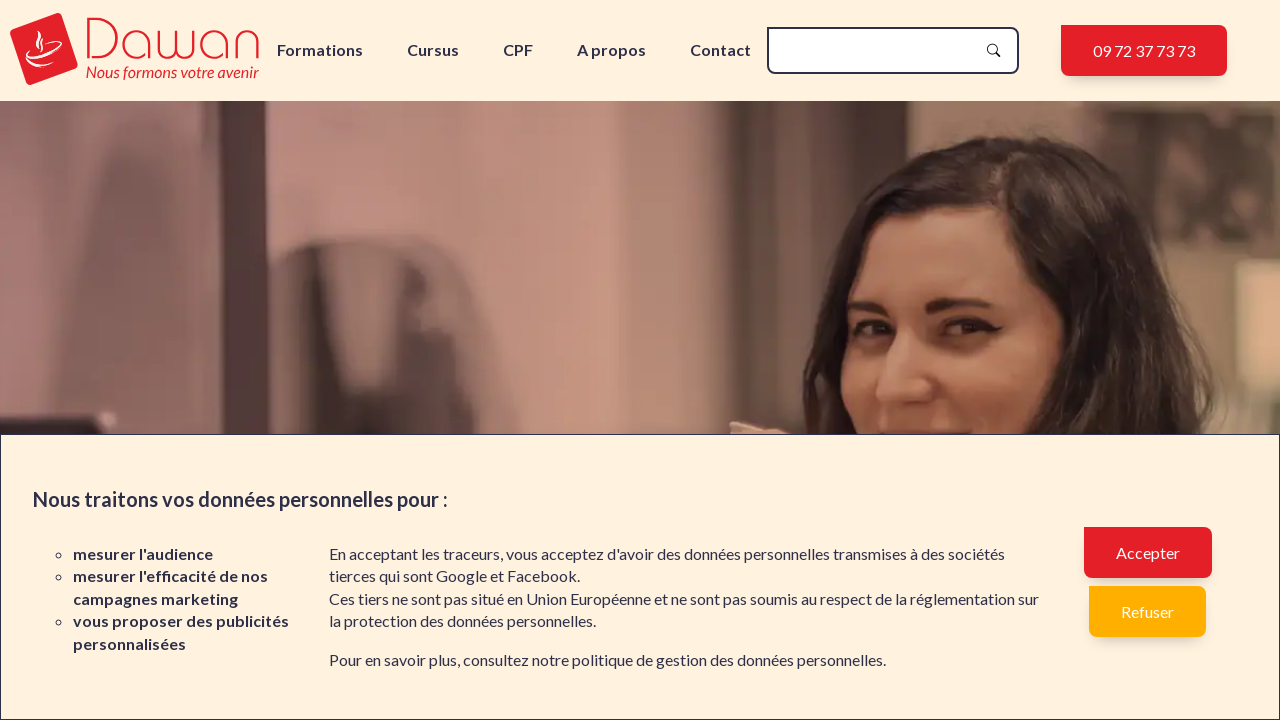

Filled search field with 'formation python' on #motsclefs
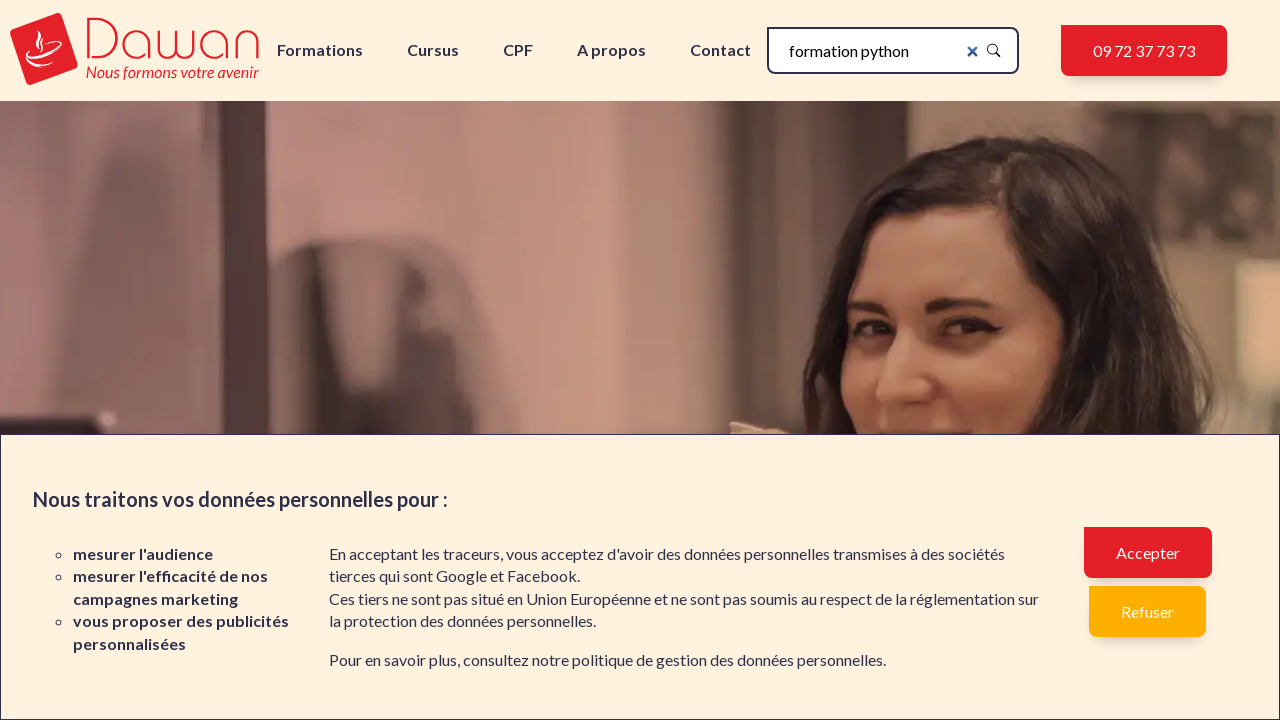

Clicked search button to perform search at (997, 50) on #search-btn
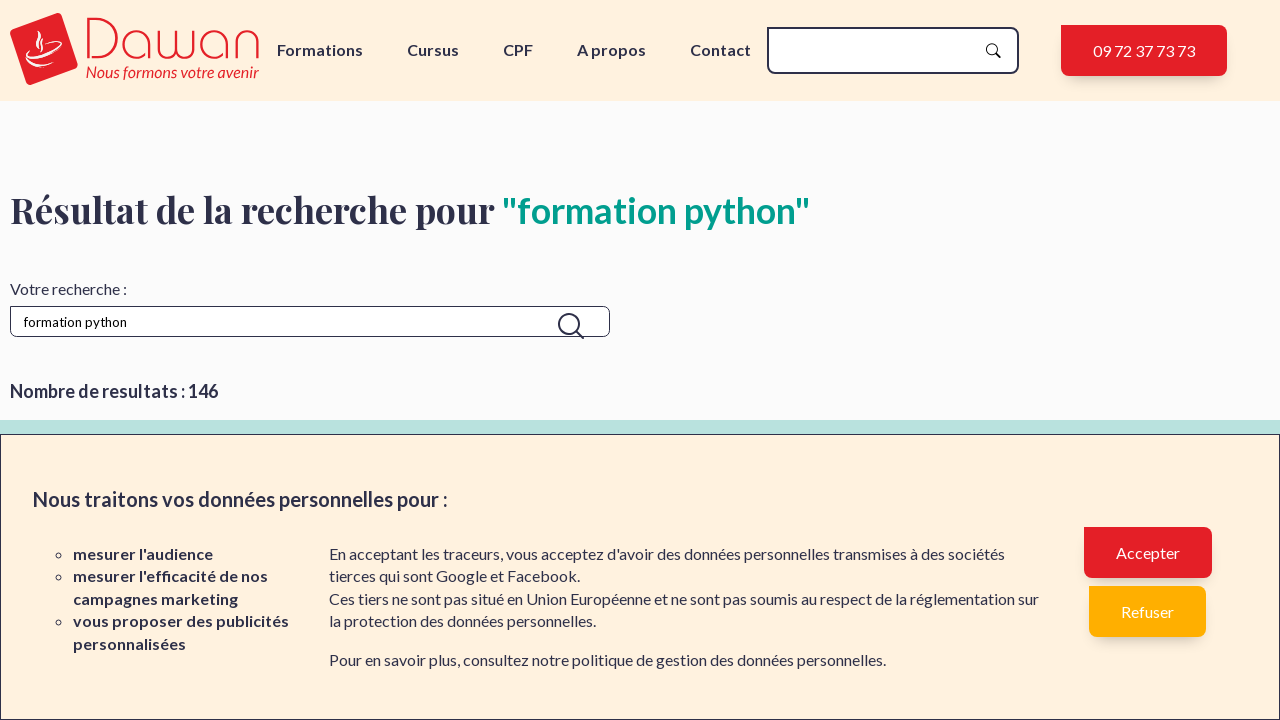

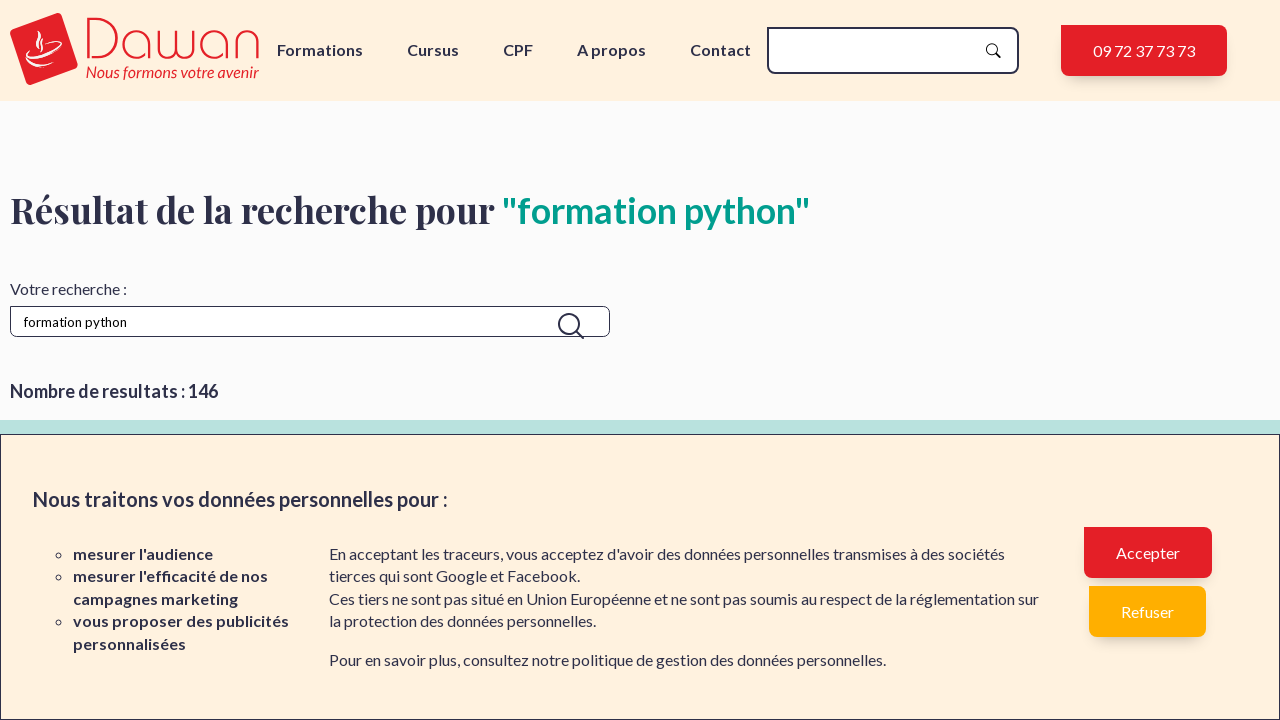